Tests browser navigation methods by navigating between two websites, using back/forward/refresh, and opening a new tab via a link click

Starting URL: https://demo.nopcommerce.com

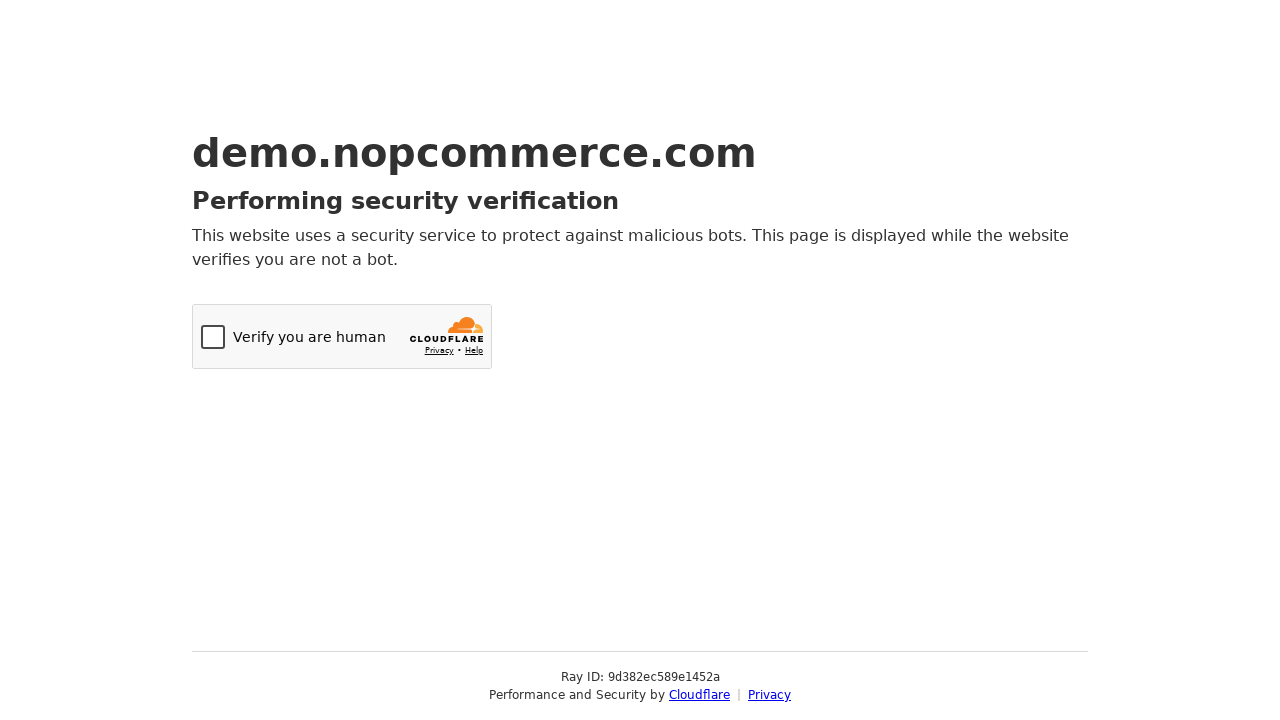

Navigated to OrangeHRM login page
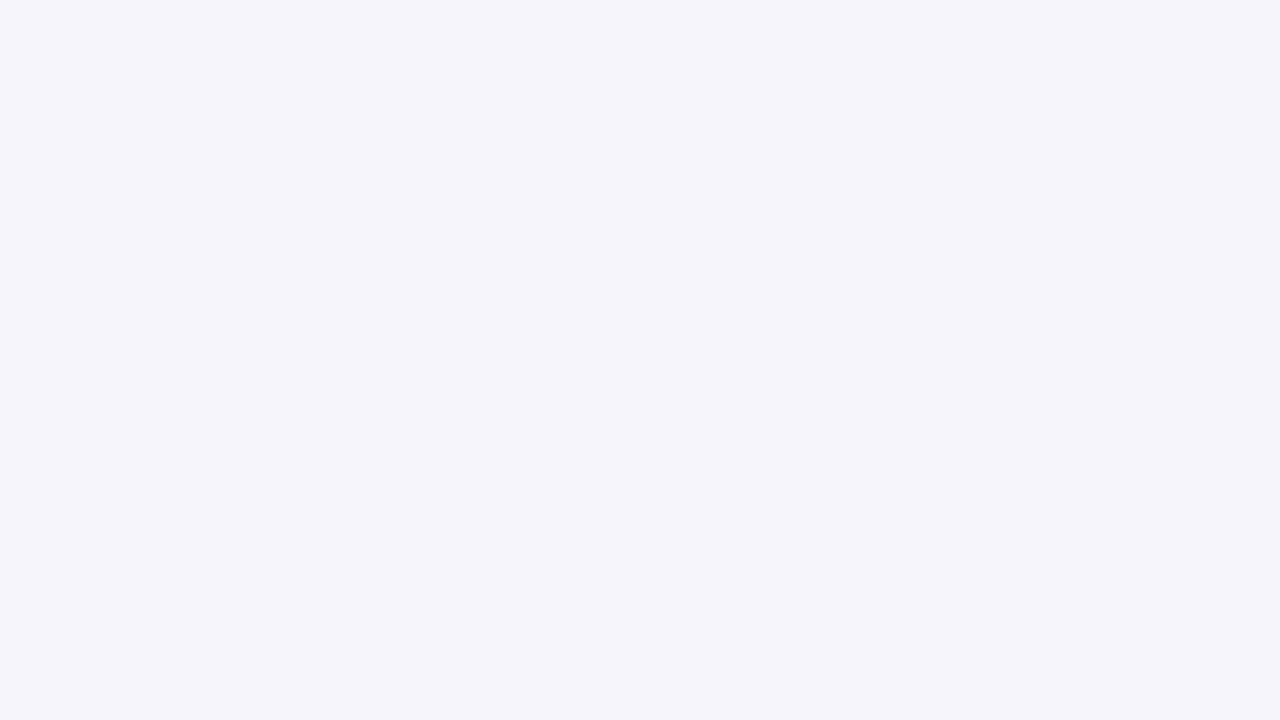

Navigated back to previous page (nopcommerce)
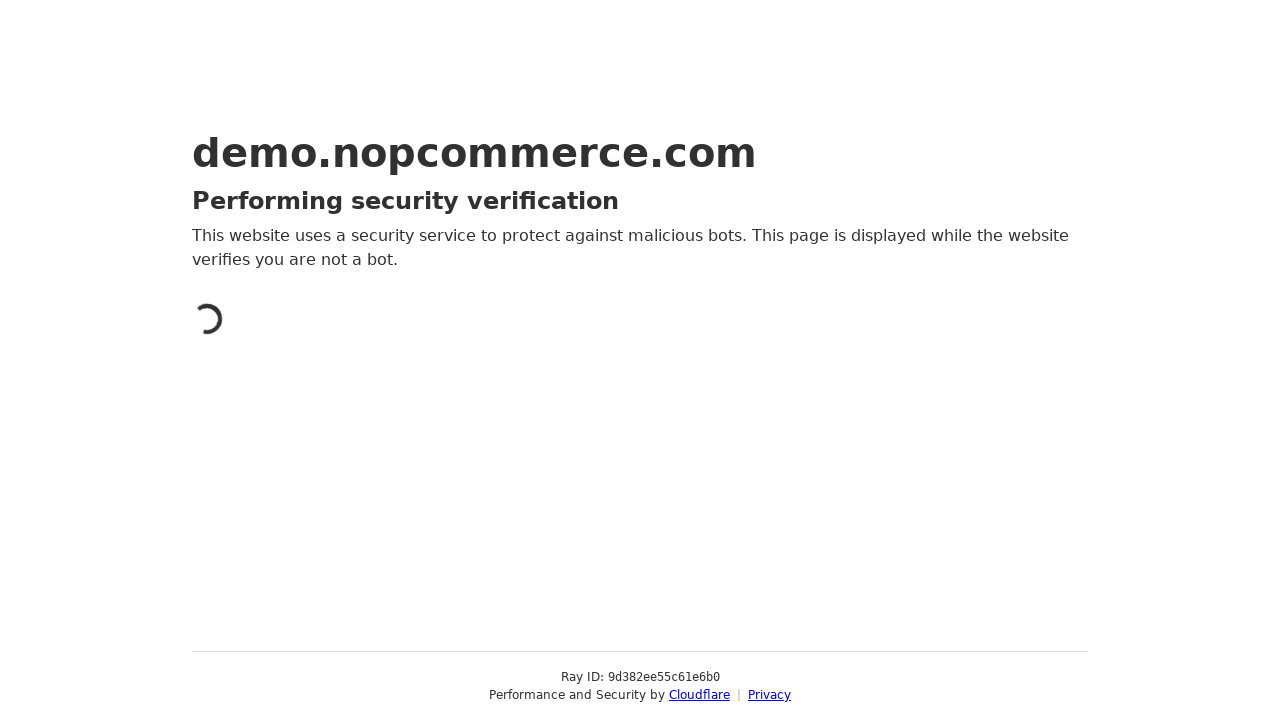

Navigated forward to OrangeHRM login page
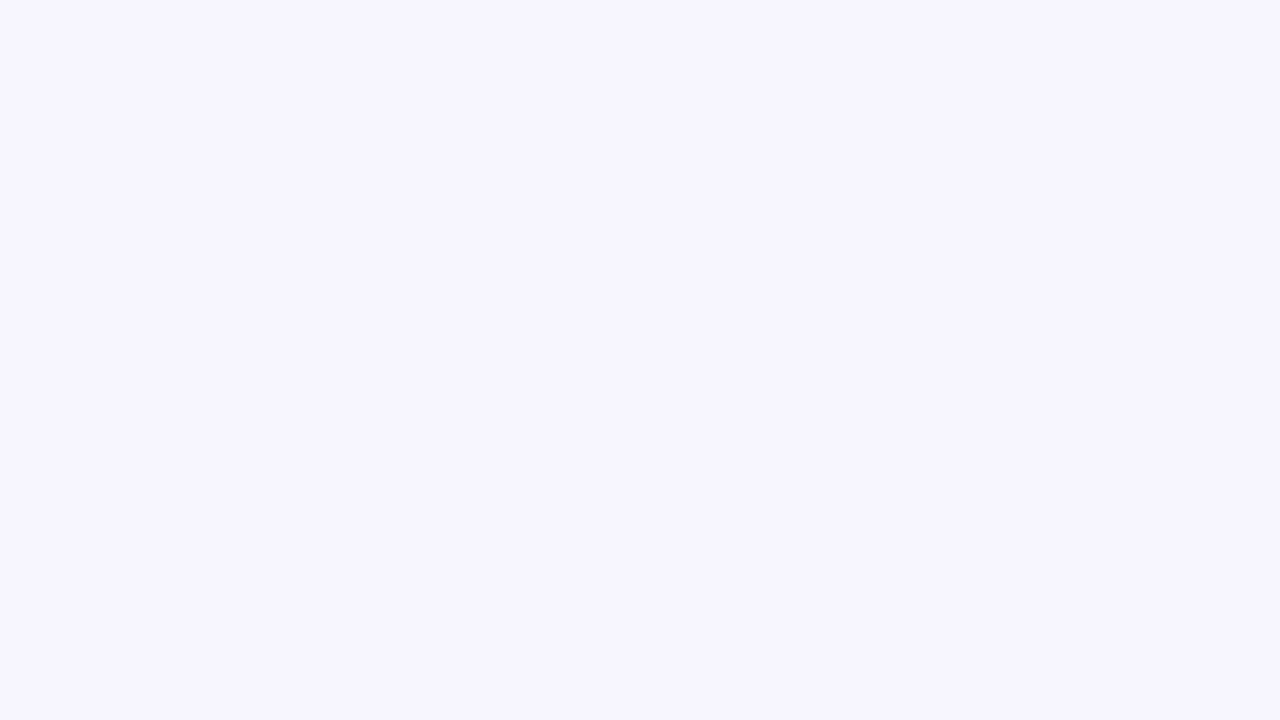

Refreshed the current page
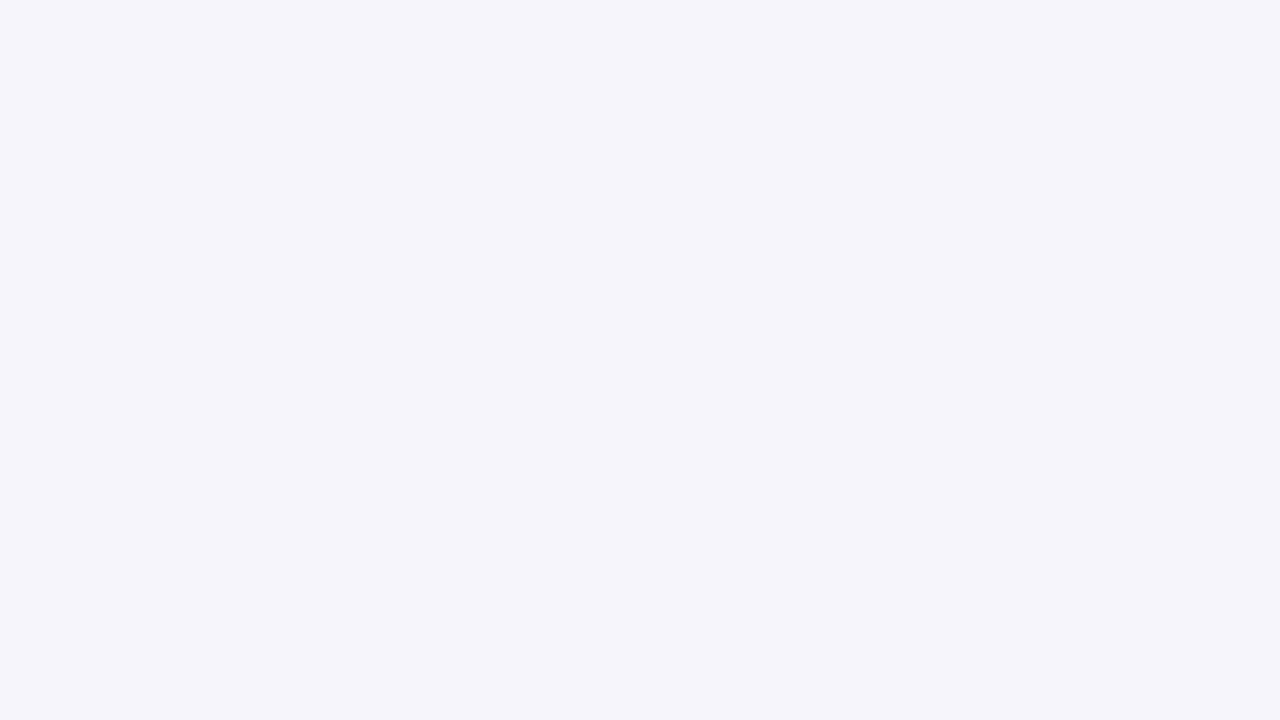

Waited 5 seconds for page elements to load
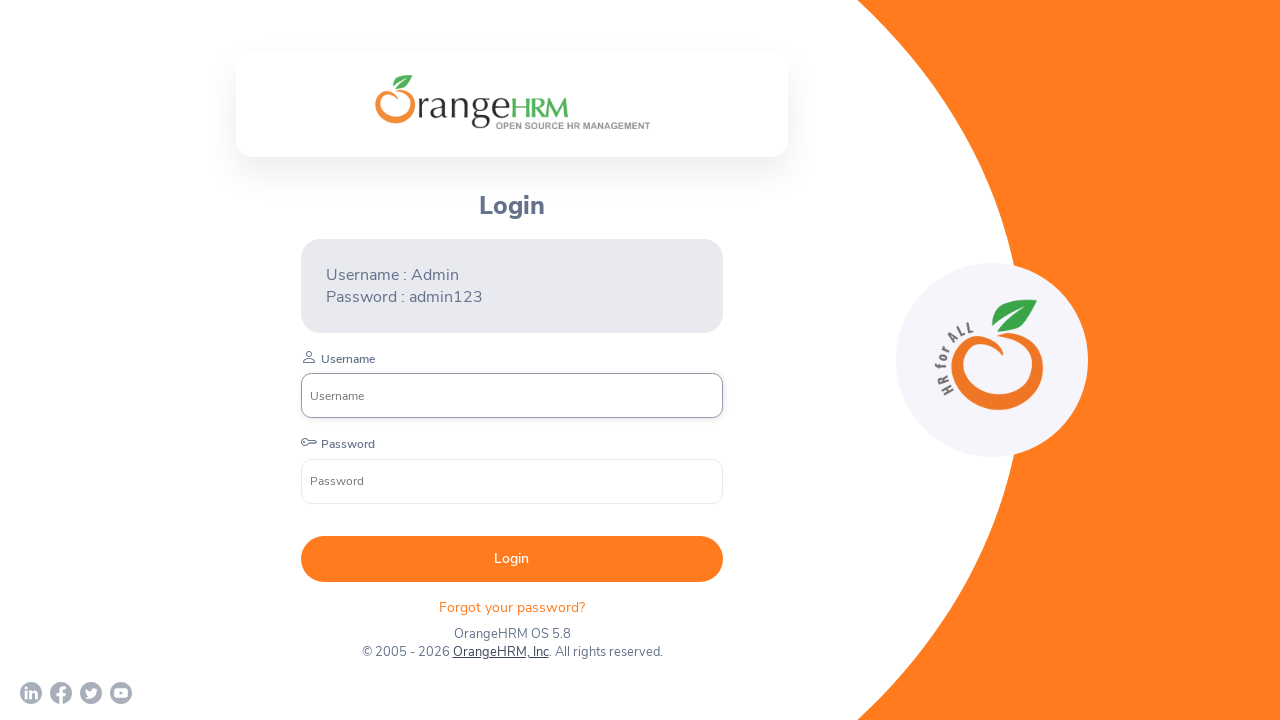

Clicked 'OrangeHRM, Inc' link to open new tab at (500, 652) on text=OrangeHRM, Inc
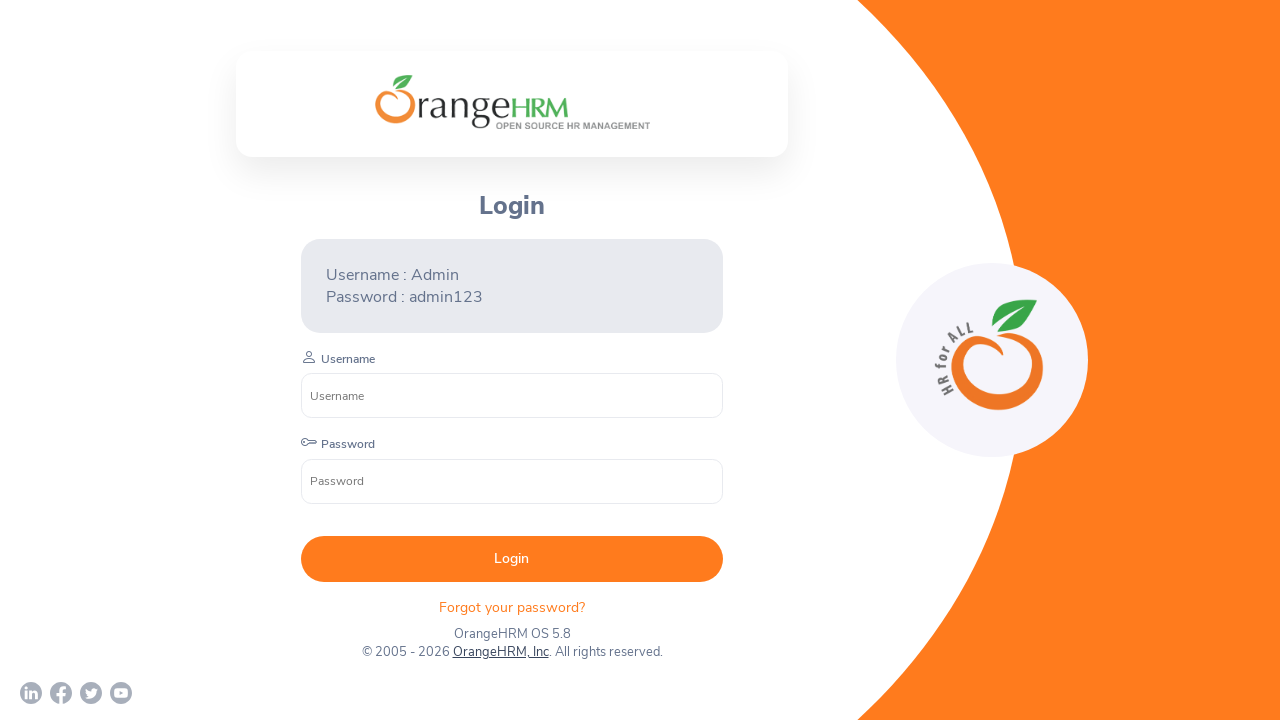

New tab opened with OrangeHRM company website
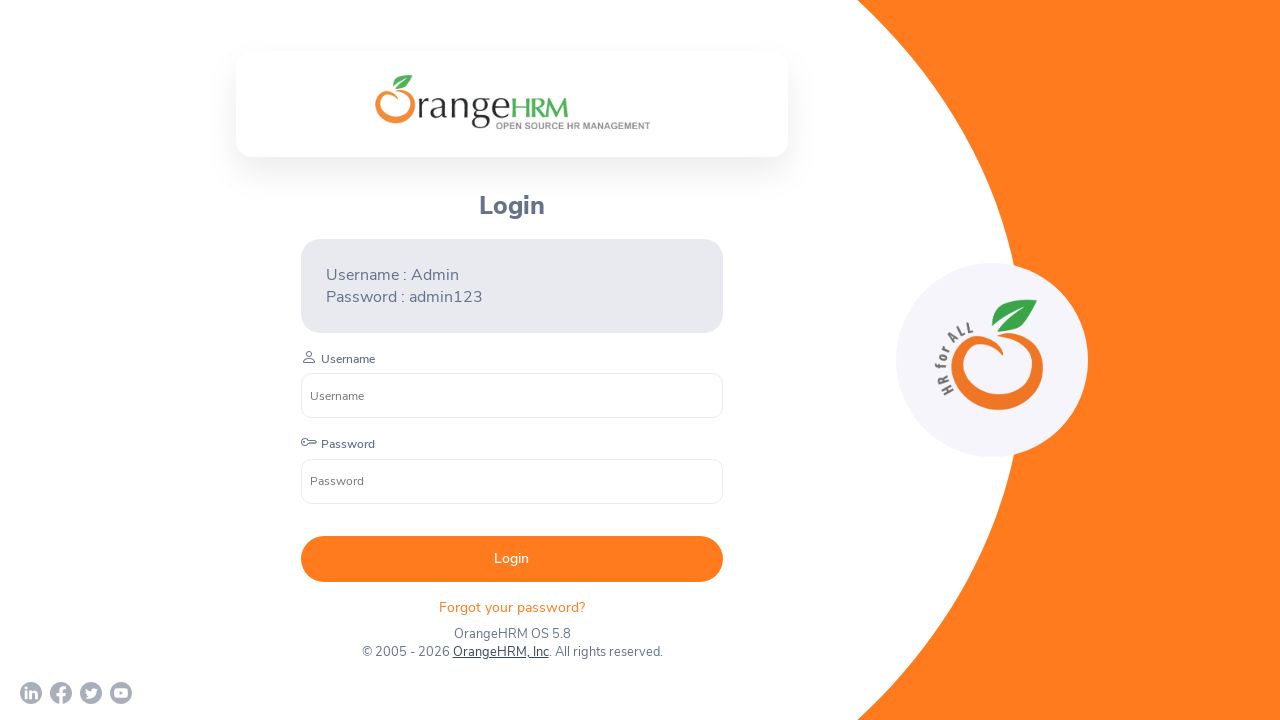

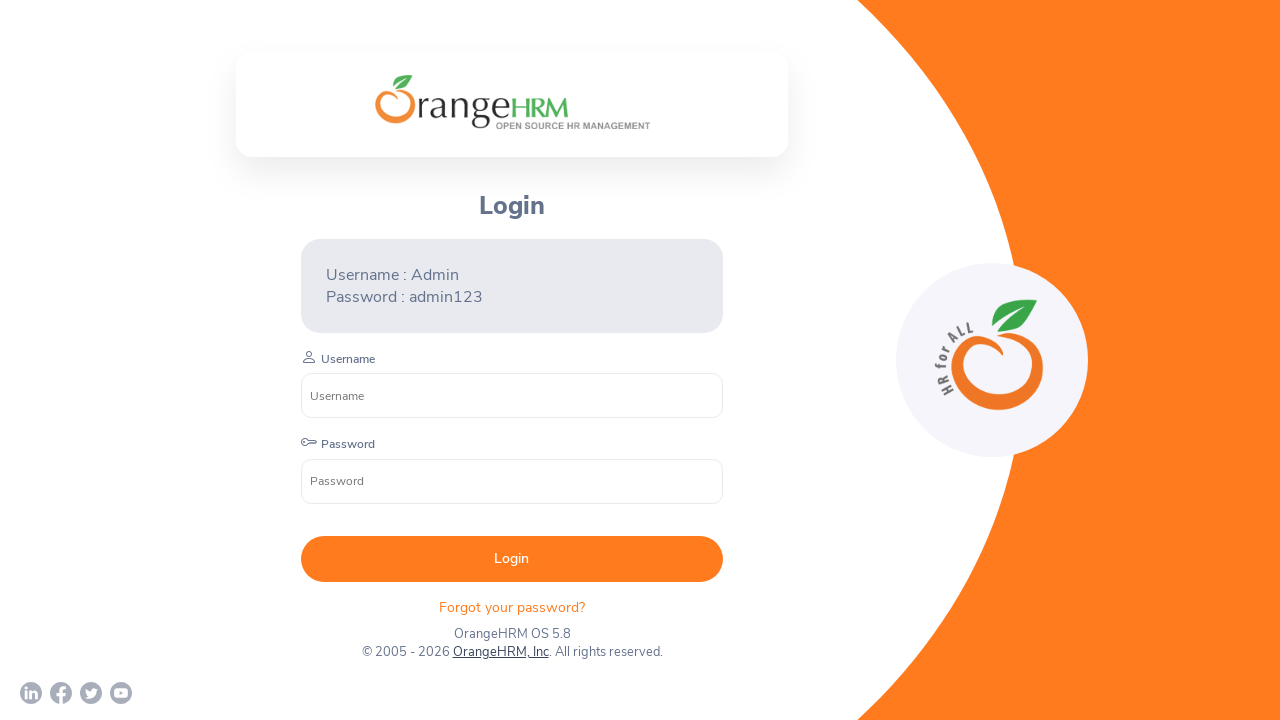